Reads a value from the page, calculates a mathematical formula, fills the answer, checks checkboxes, and submits the form.

Starting URL: http://suninjuly.github.io/math.html

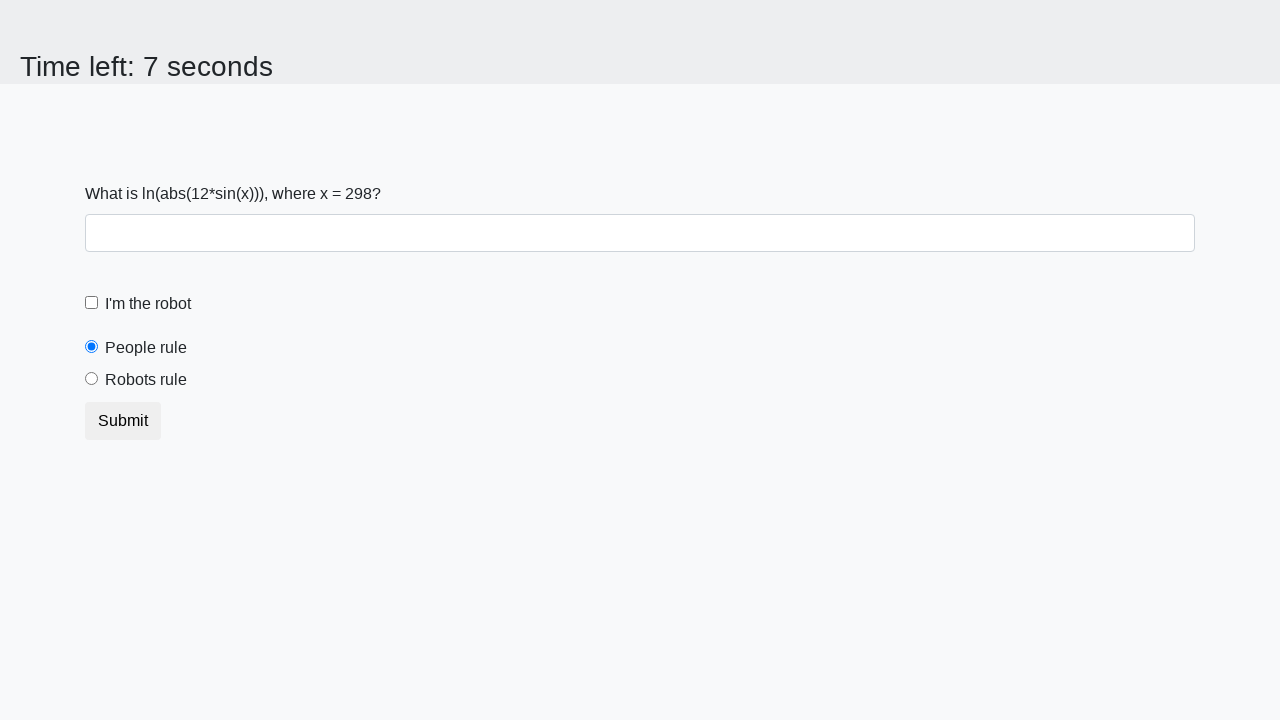

Retrieved x value from page element #input_value
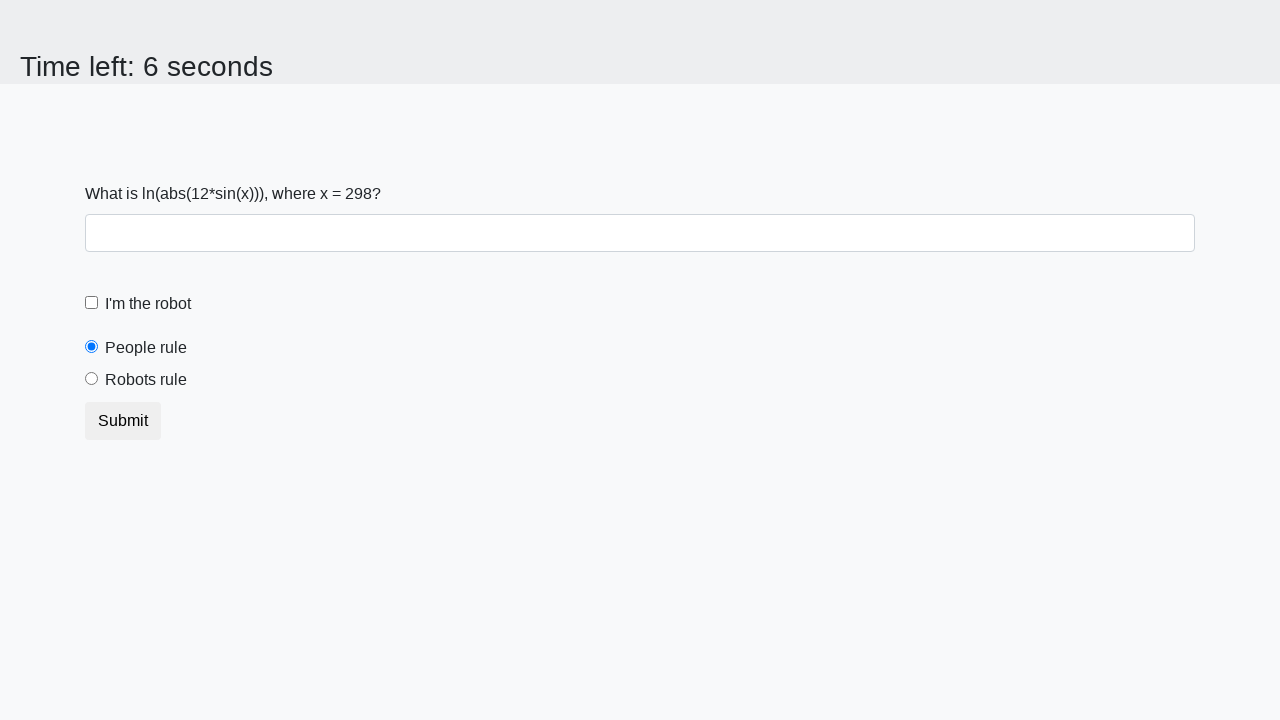

Converted x value to integer
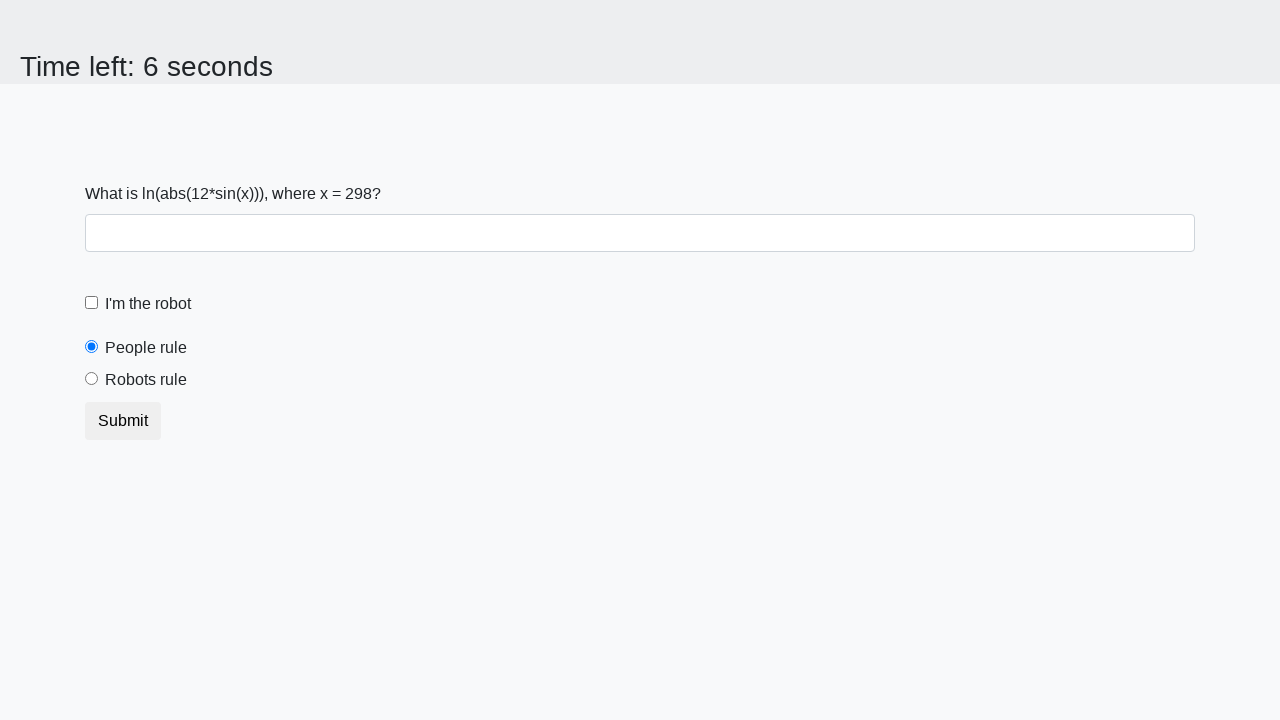

Calculated mathematical formula: log(abs(12*sin(x)))
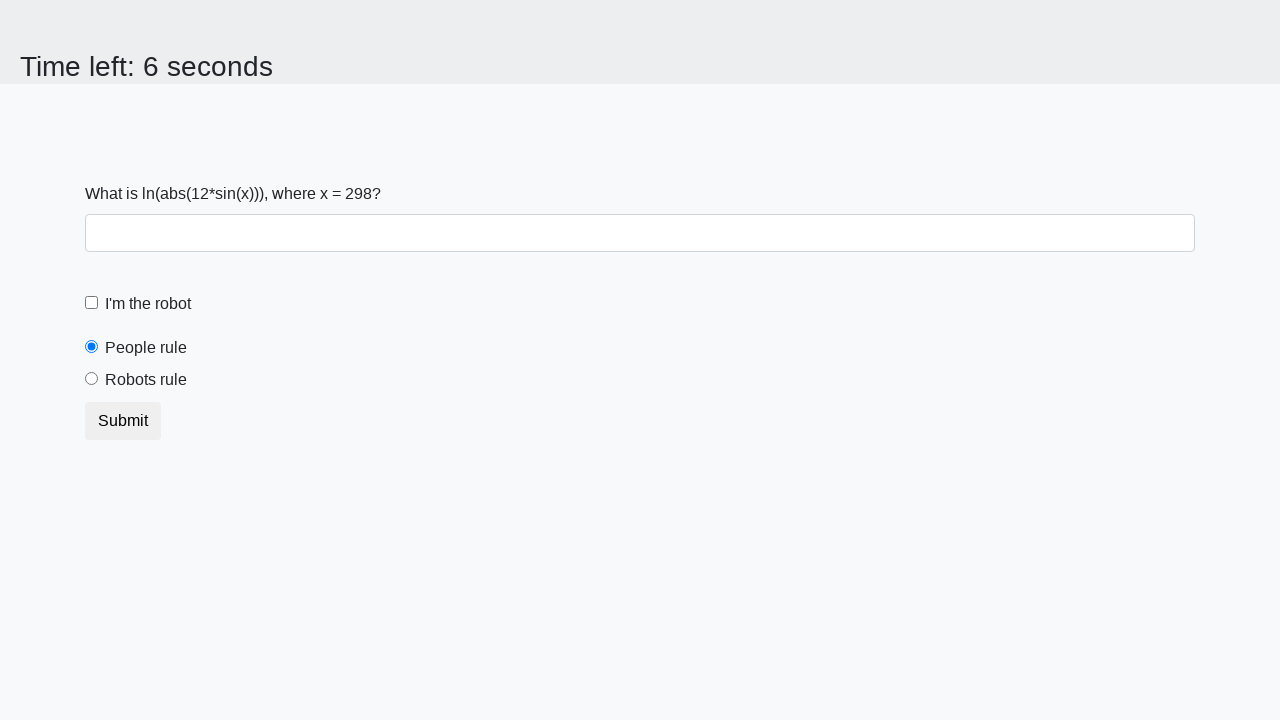

Filled answer field with calculated value: 1.6551092275227692 on //input[@id='answer']
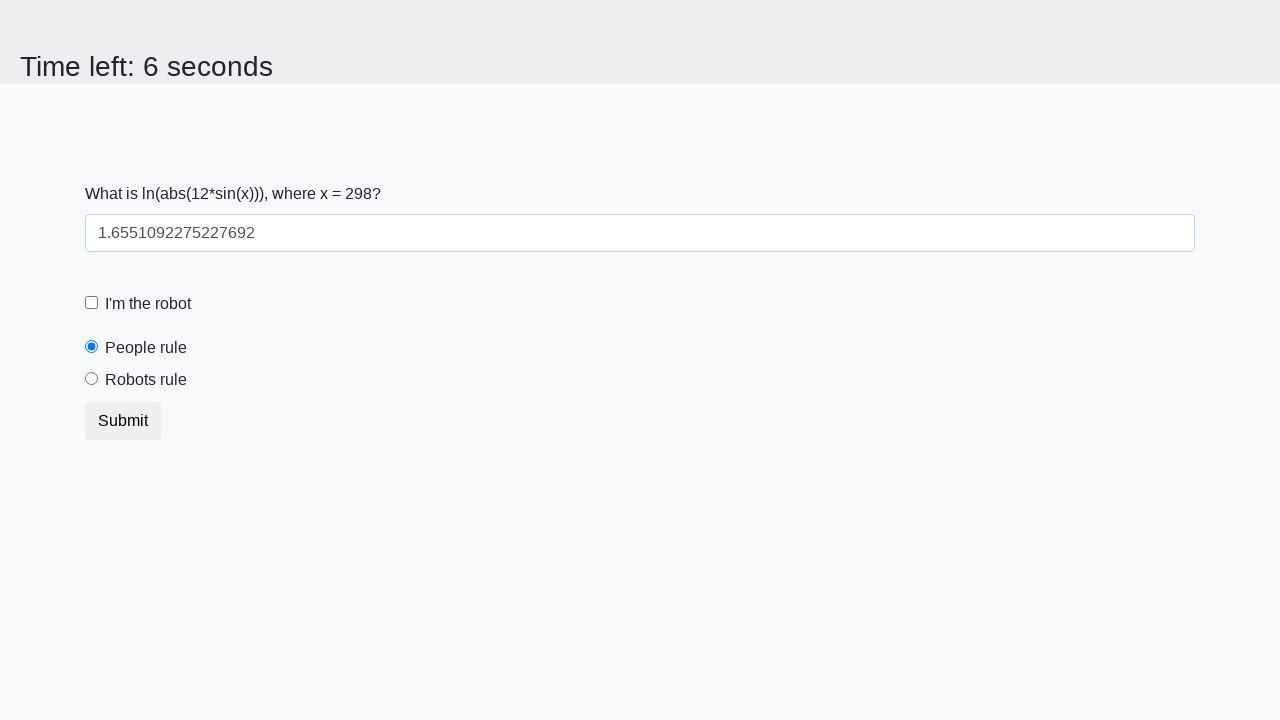

Checked the robot checkbox at (92, 303) on xpath=//input[@id='robotCheckbox']
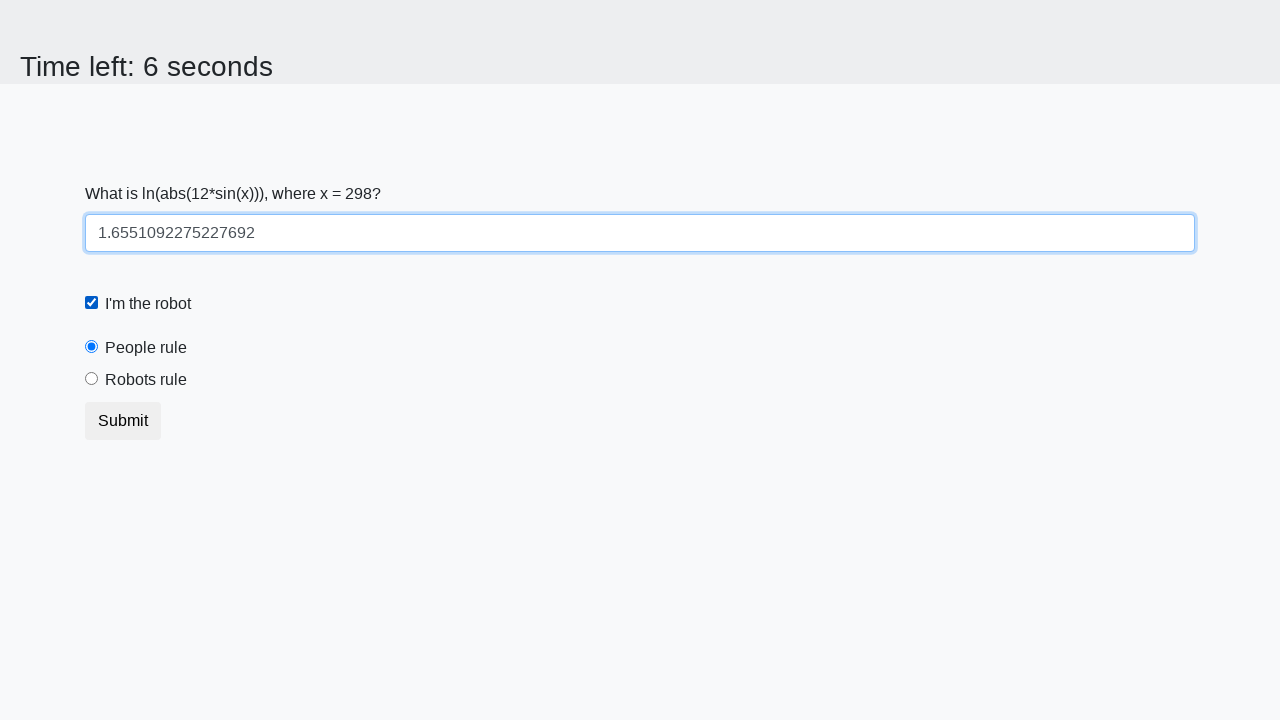

Selected the 'robots rule' radio button at (92, 379) on xpath=//input[@id='robotsRule']
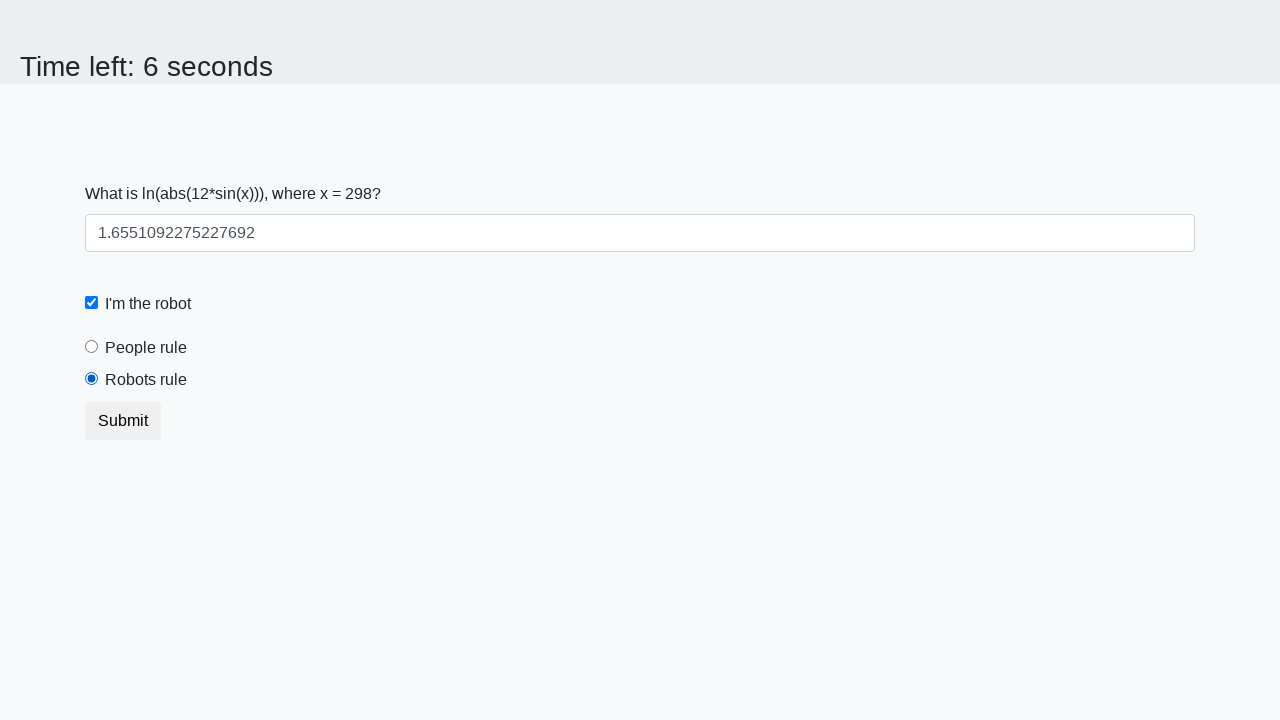

Clicked submit button to submit the form at (123, 421) on xpath=//*[@class='btn btn-default']
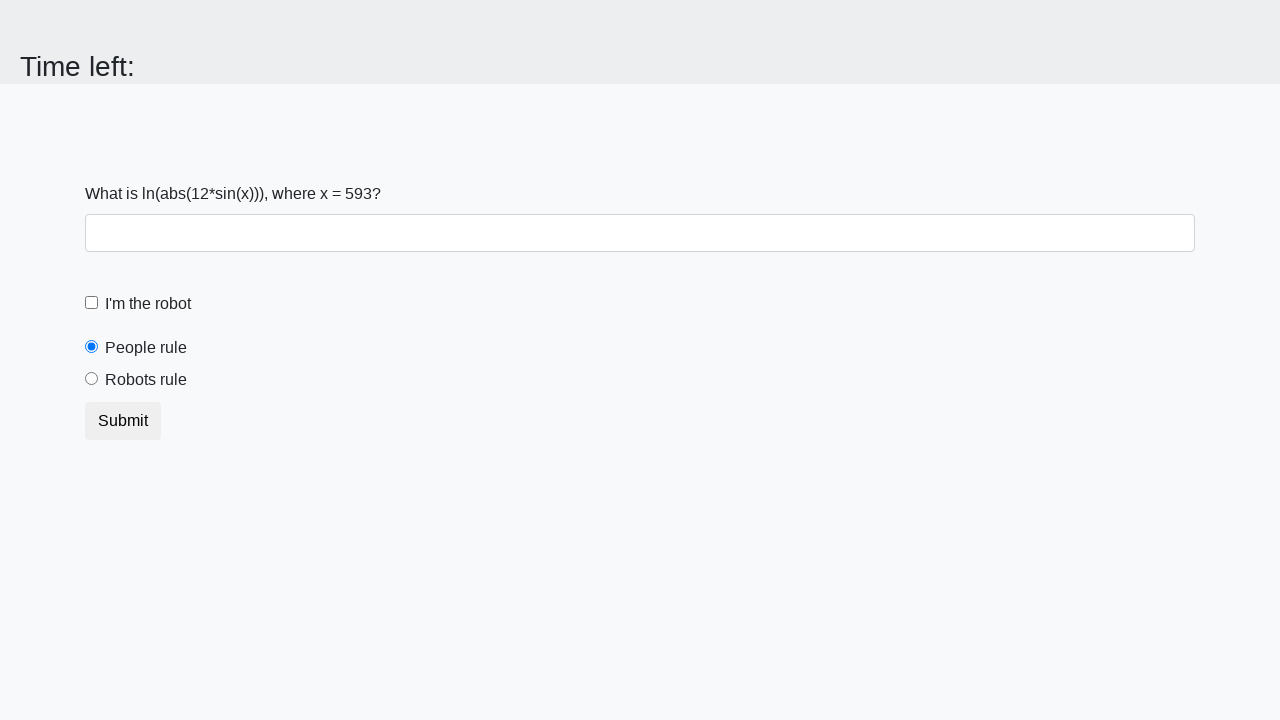

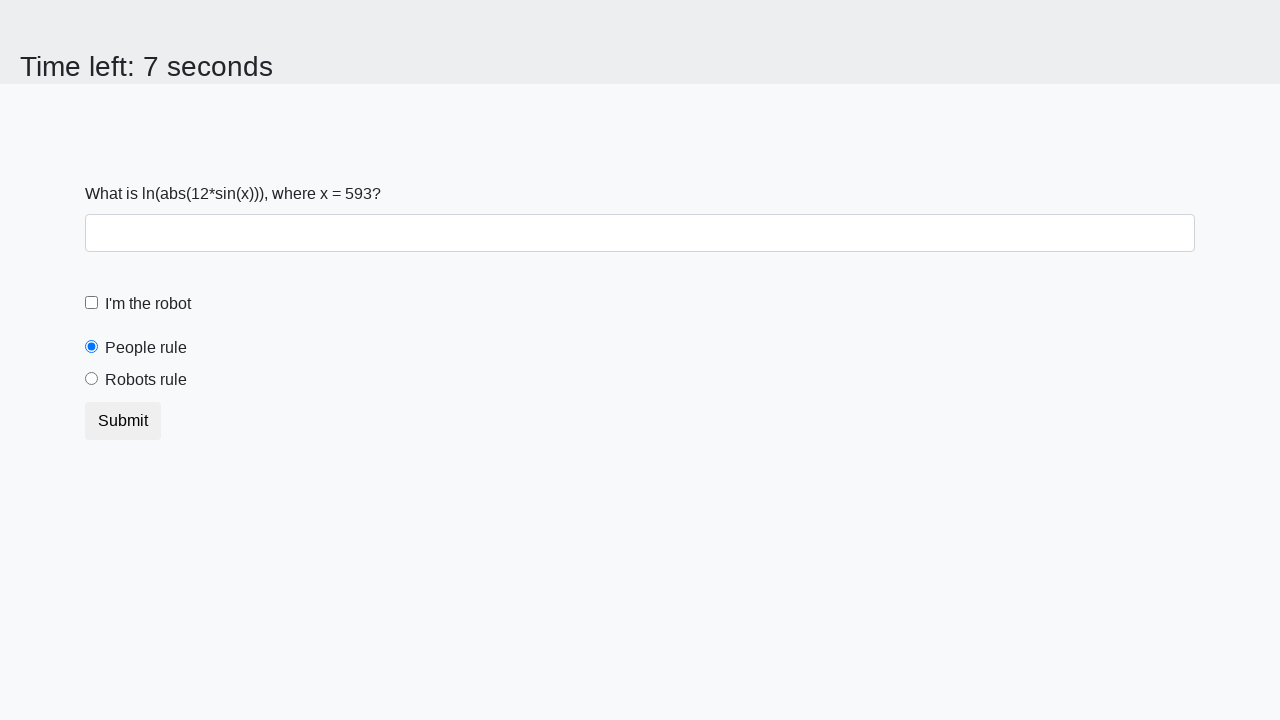